Tests show/hide button functionality by clicking show button, verifying element visibility, then clicking hide button and verifying element is hidden

Starting URL: https://kristinek.github.io/site/examples/actions

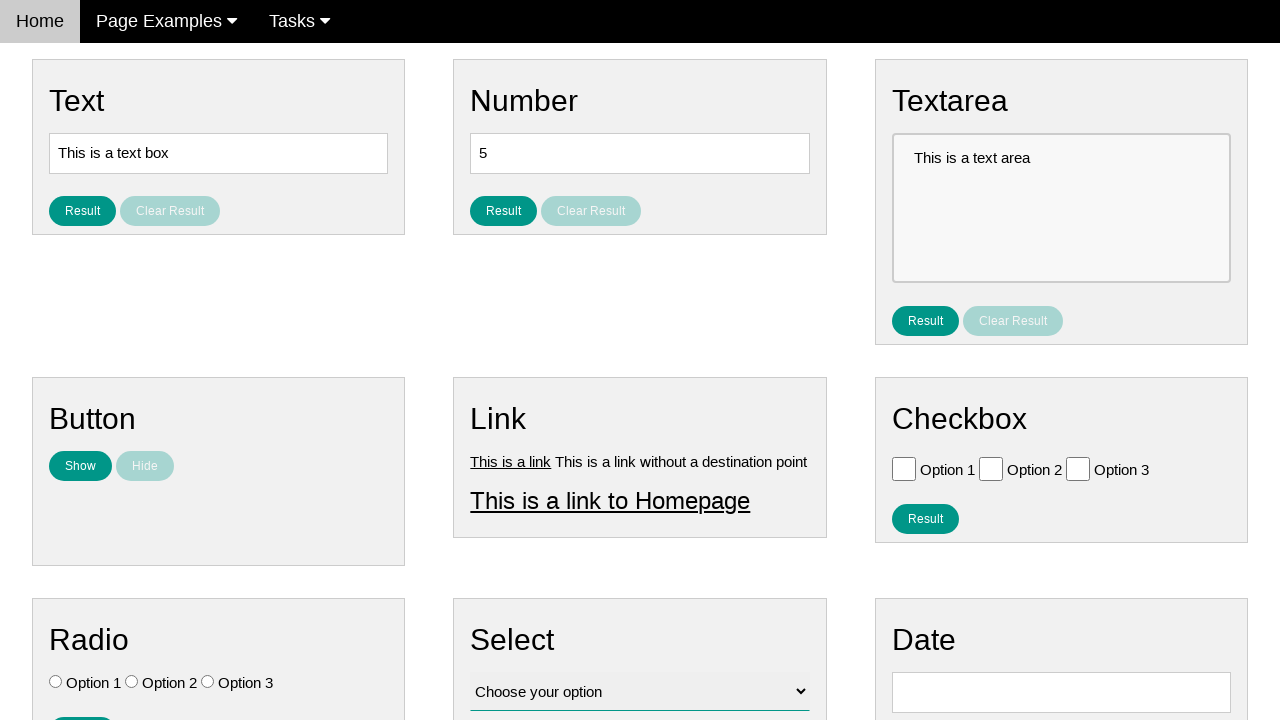

Navigated to actions example page
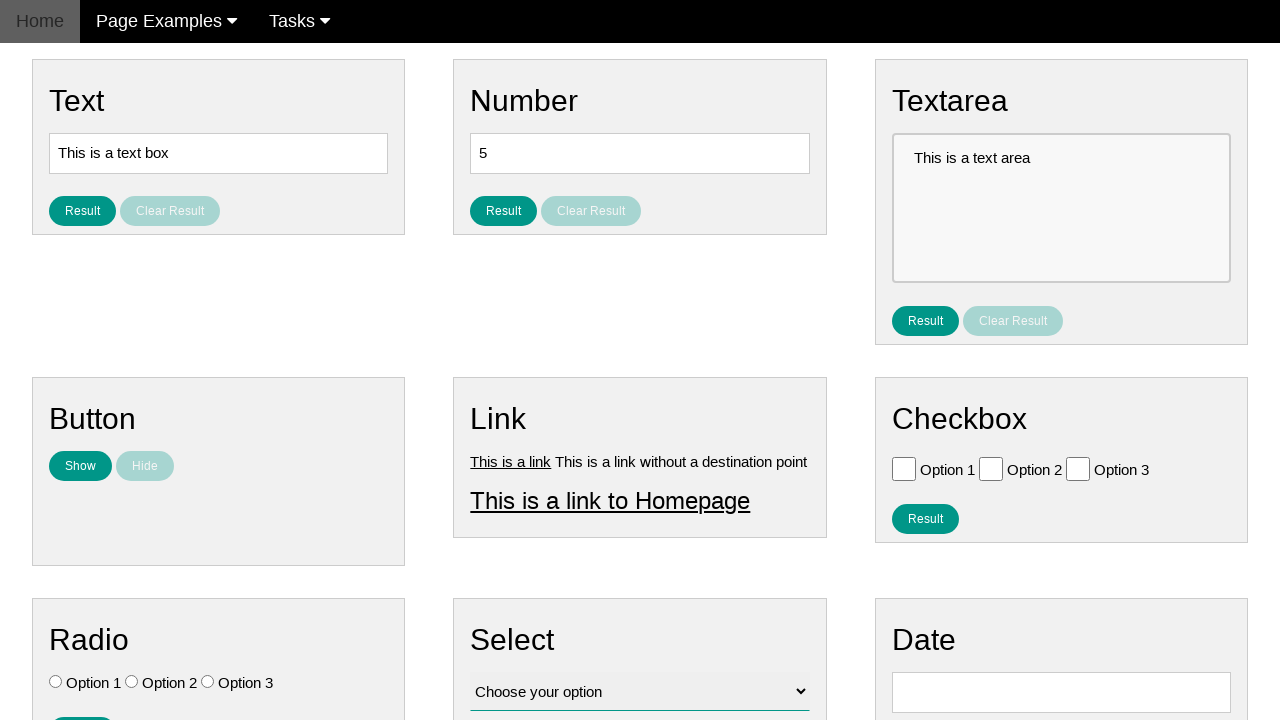

Clicked show button to reveal hidden text at (80, 466) on #show_text
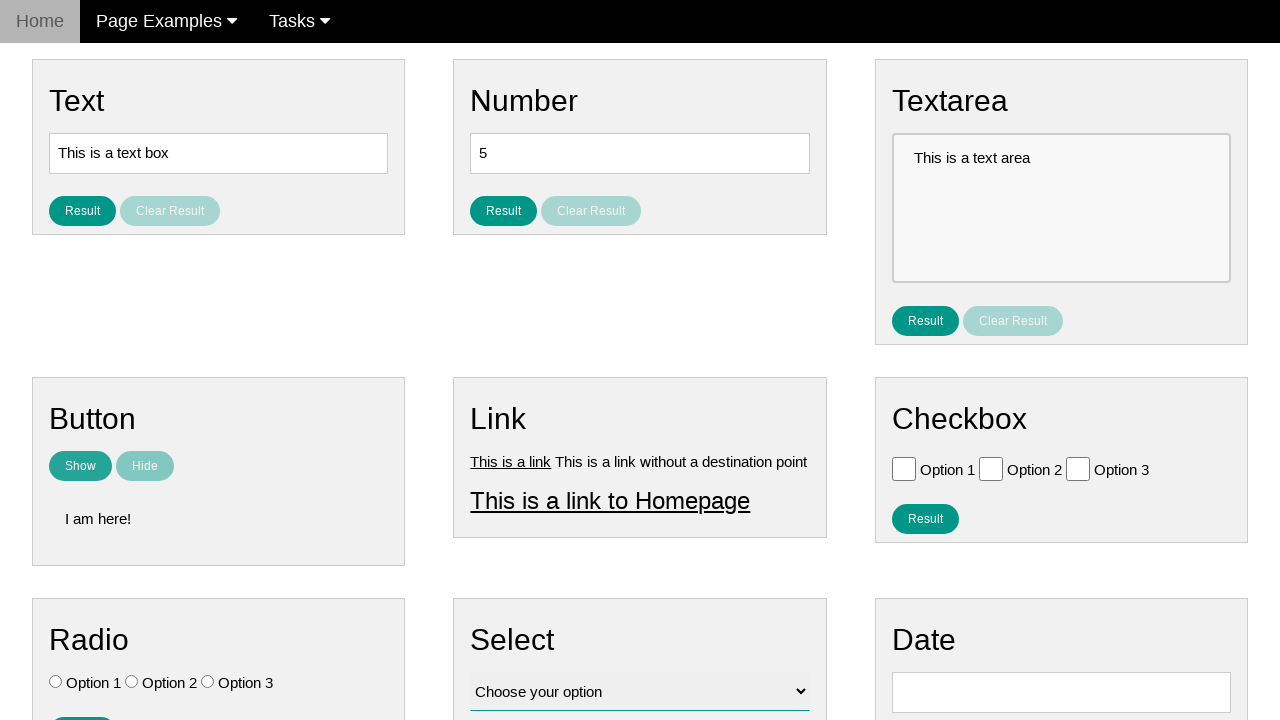

Verified text element is visible after clicking show
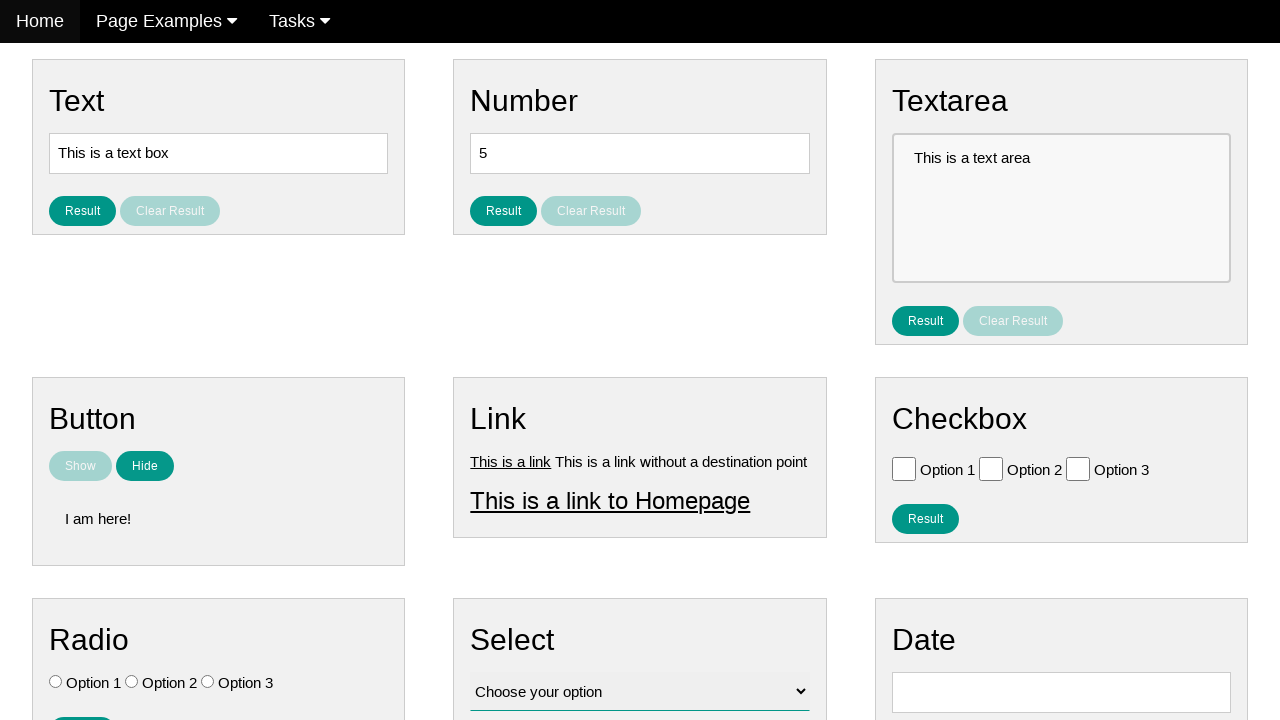

Clicked hide button to conceal text at (145, 466) on [name='hide_text']
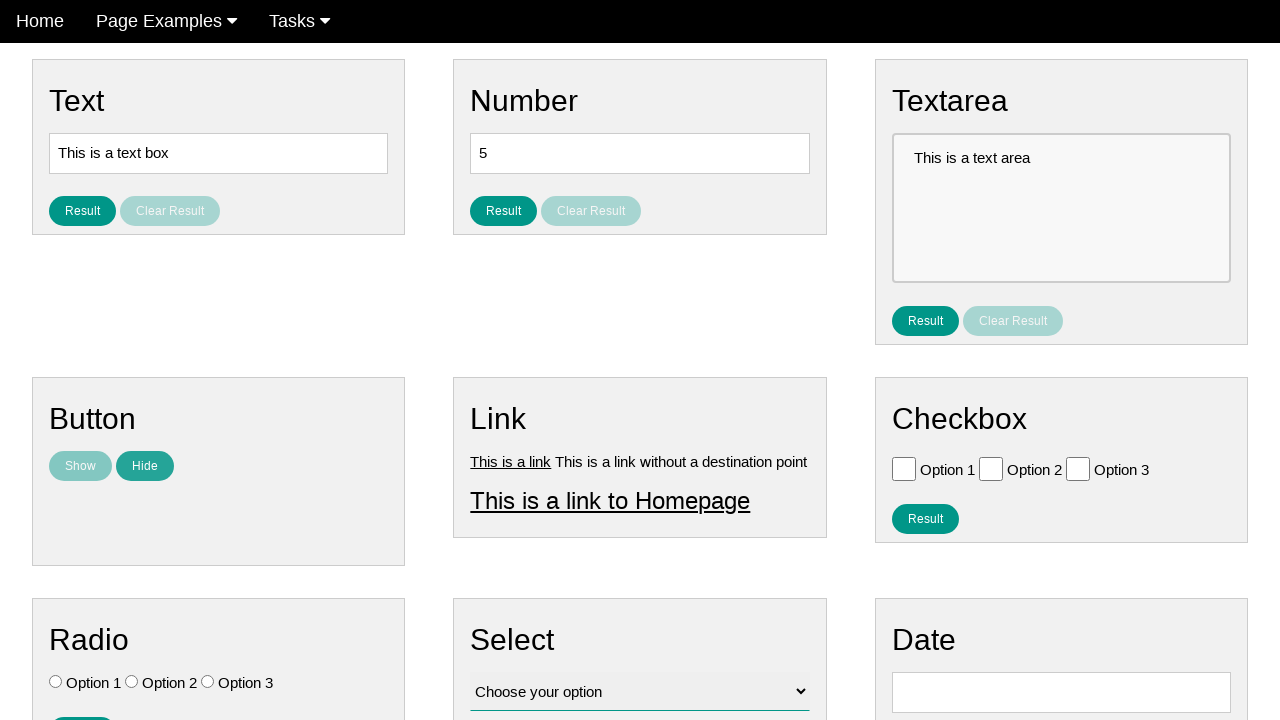

Verified text element is hidden after clicking hide
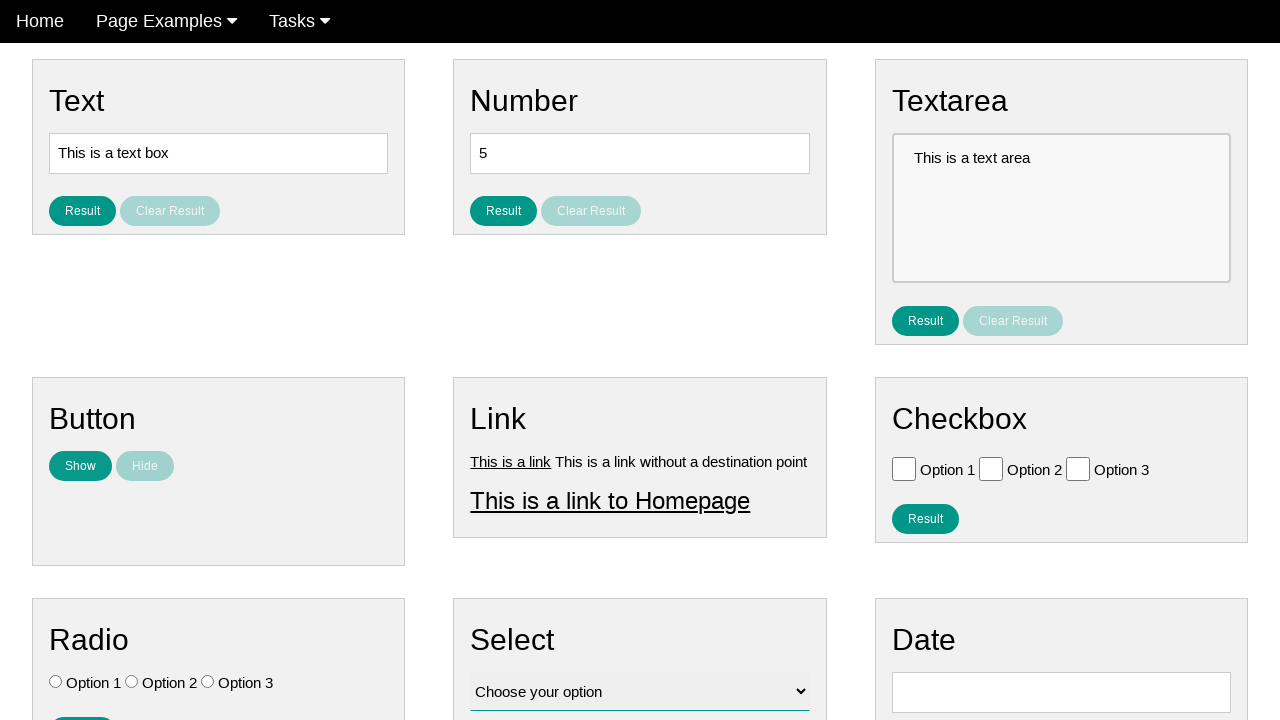

Verified hide button is disabled
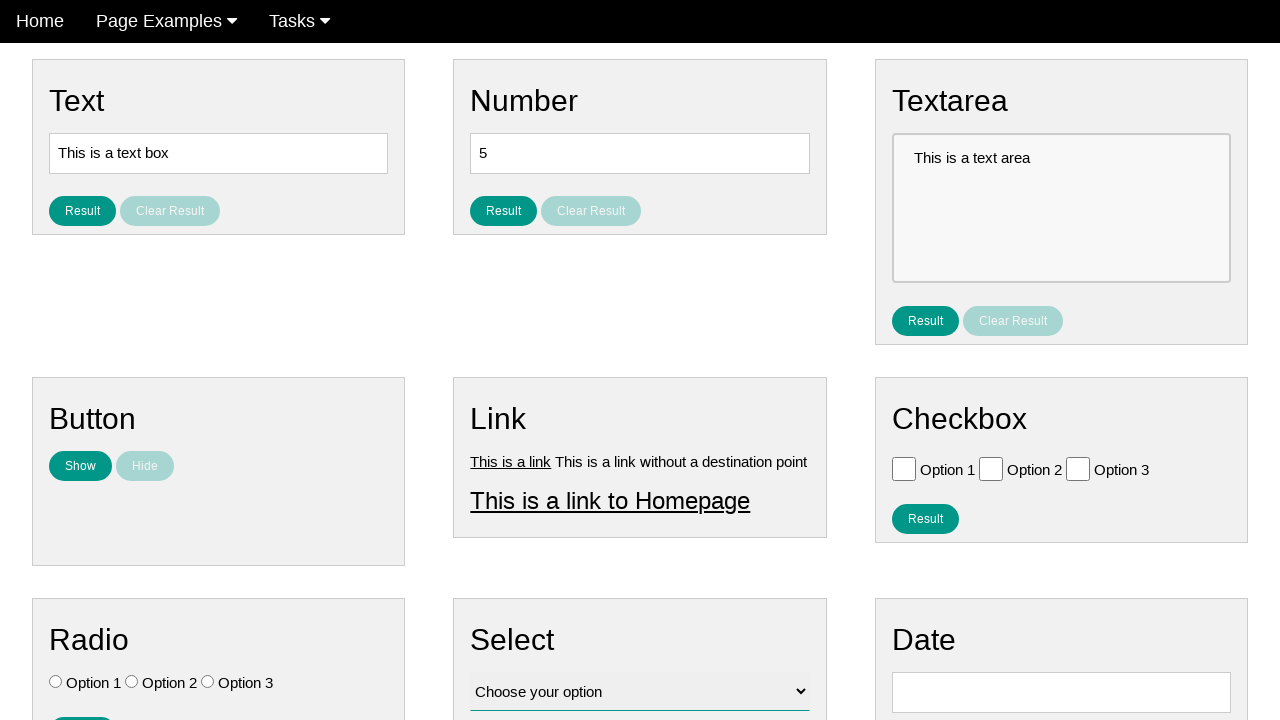

Verified show button is enabled
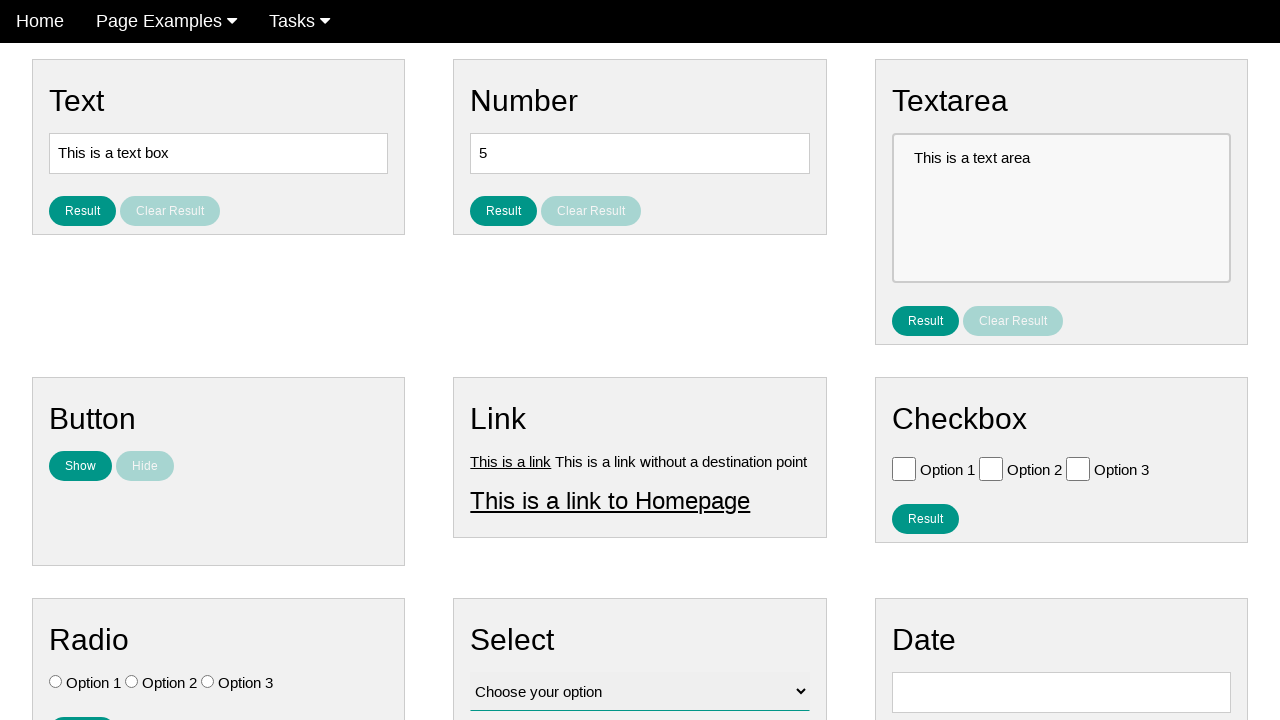

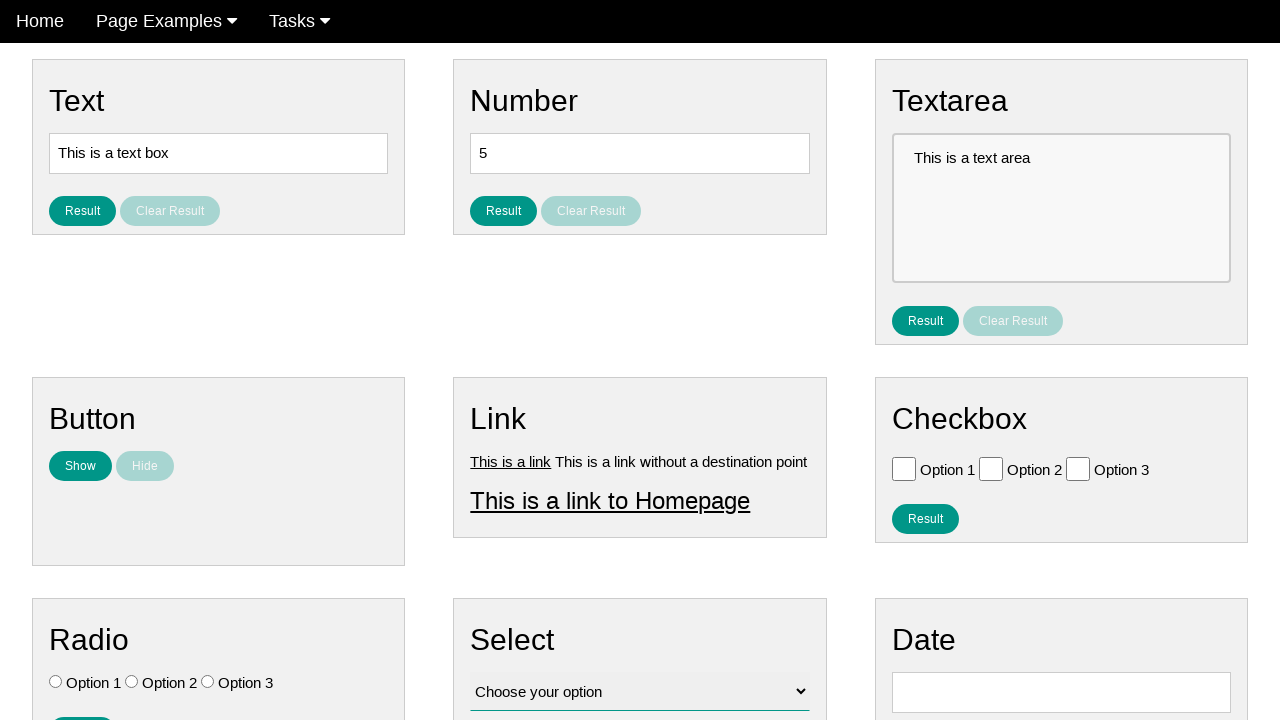